Navigates to OLX India homepage and waits for the page to load. This is a basic page load verification test.

Starting URL: https://www.olx.in/

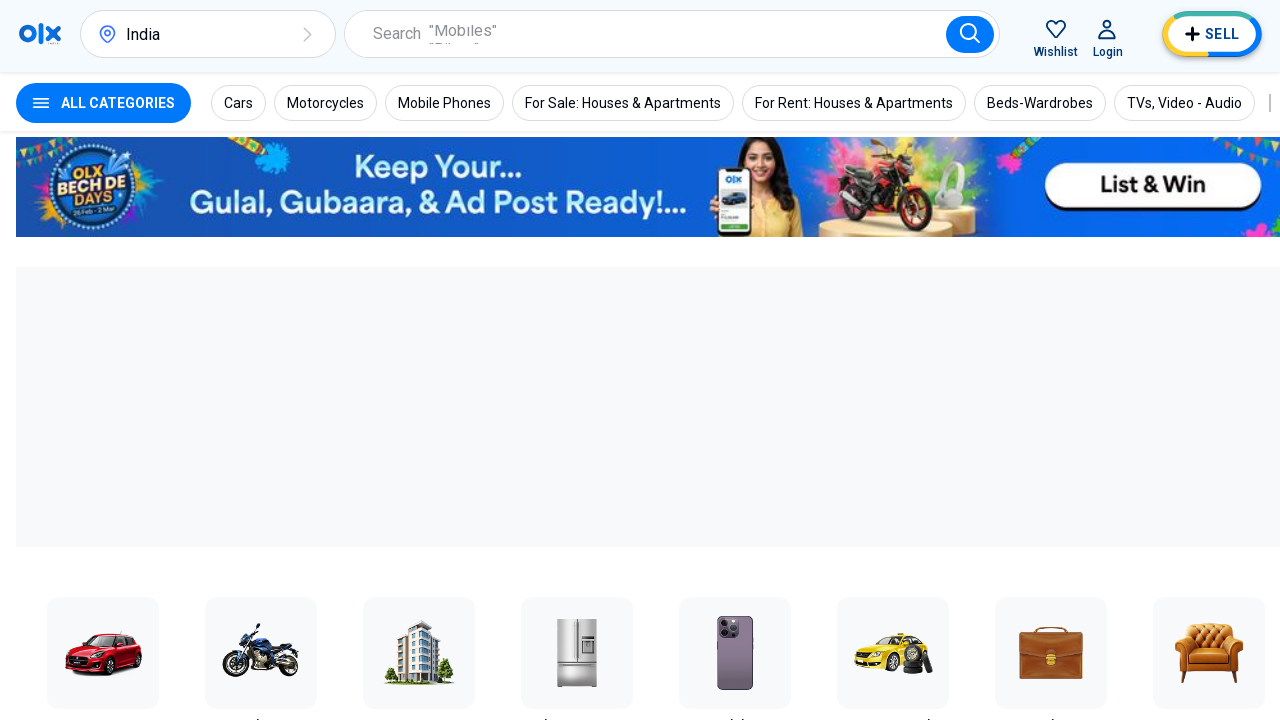

Navigated to OLX India homepage
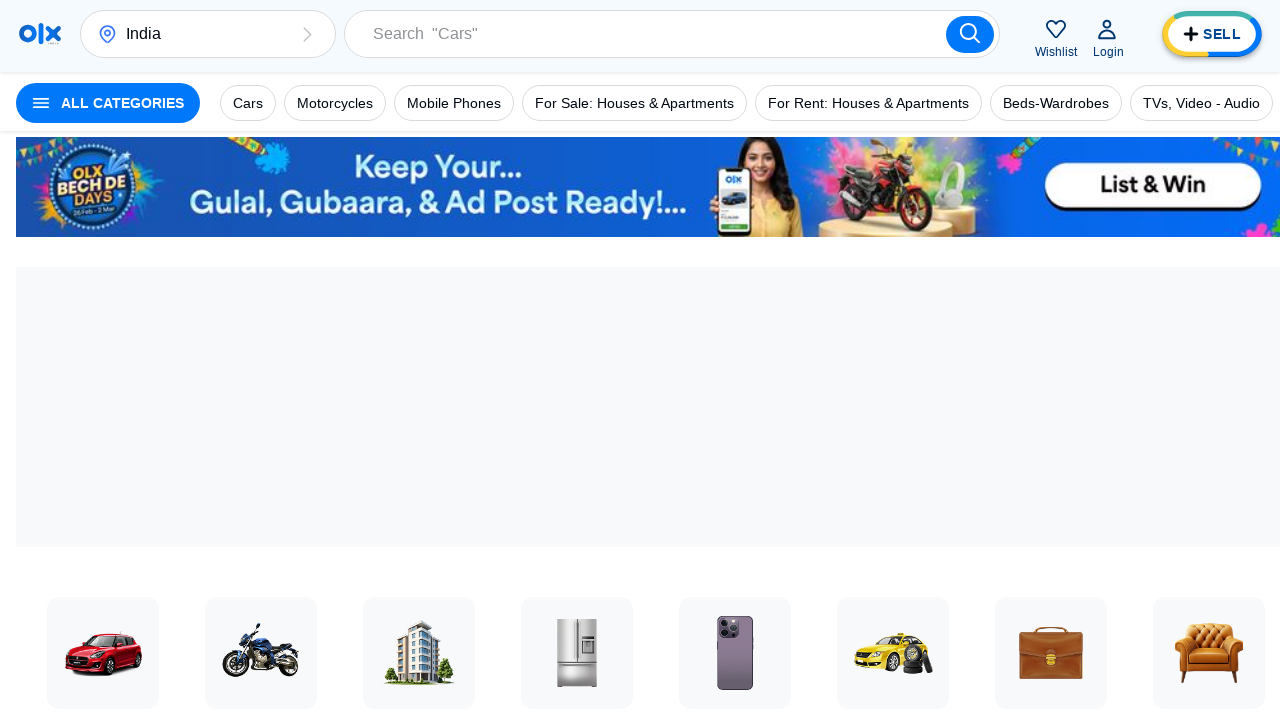

Page DOM content loaded
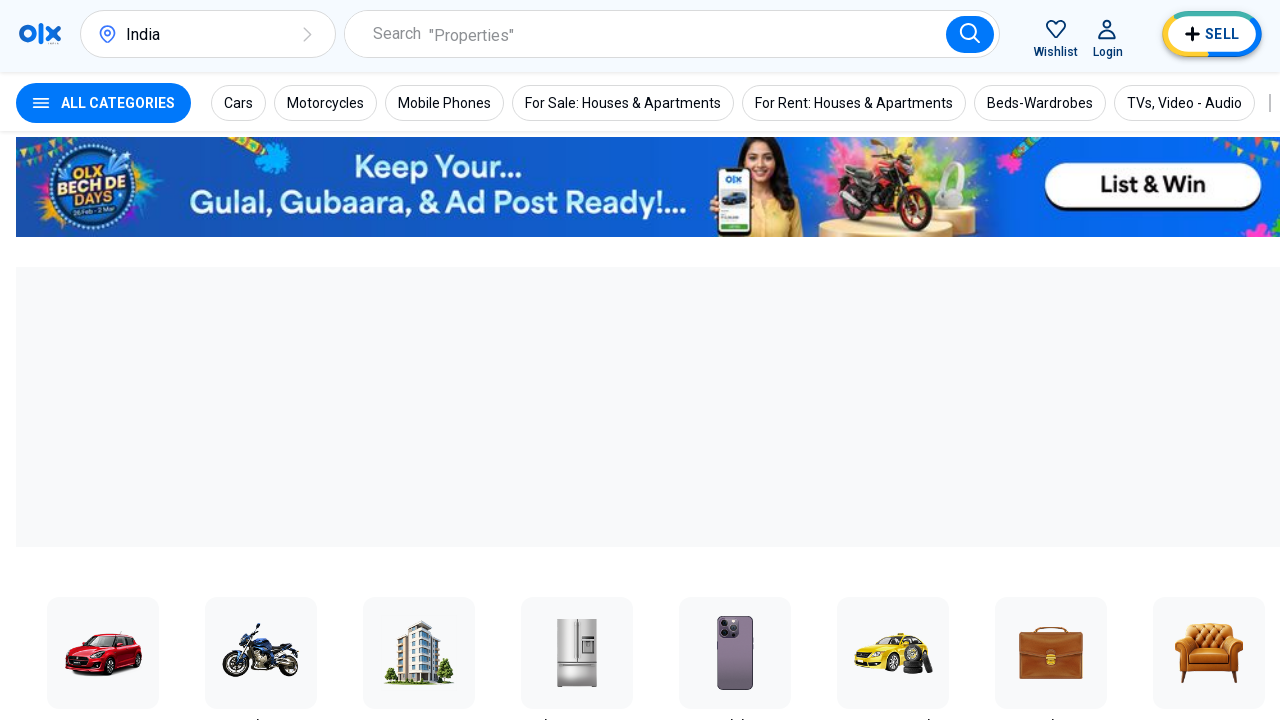

Body element became visible on OLX homepage
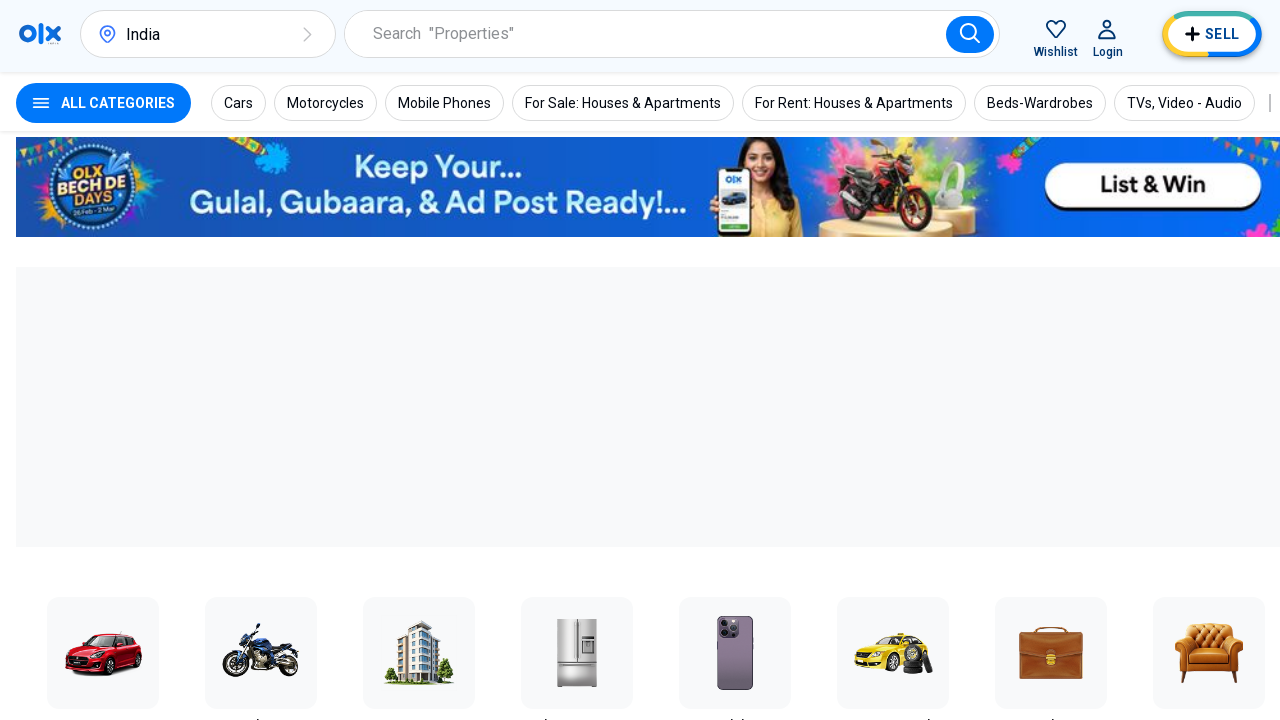

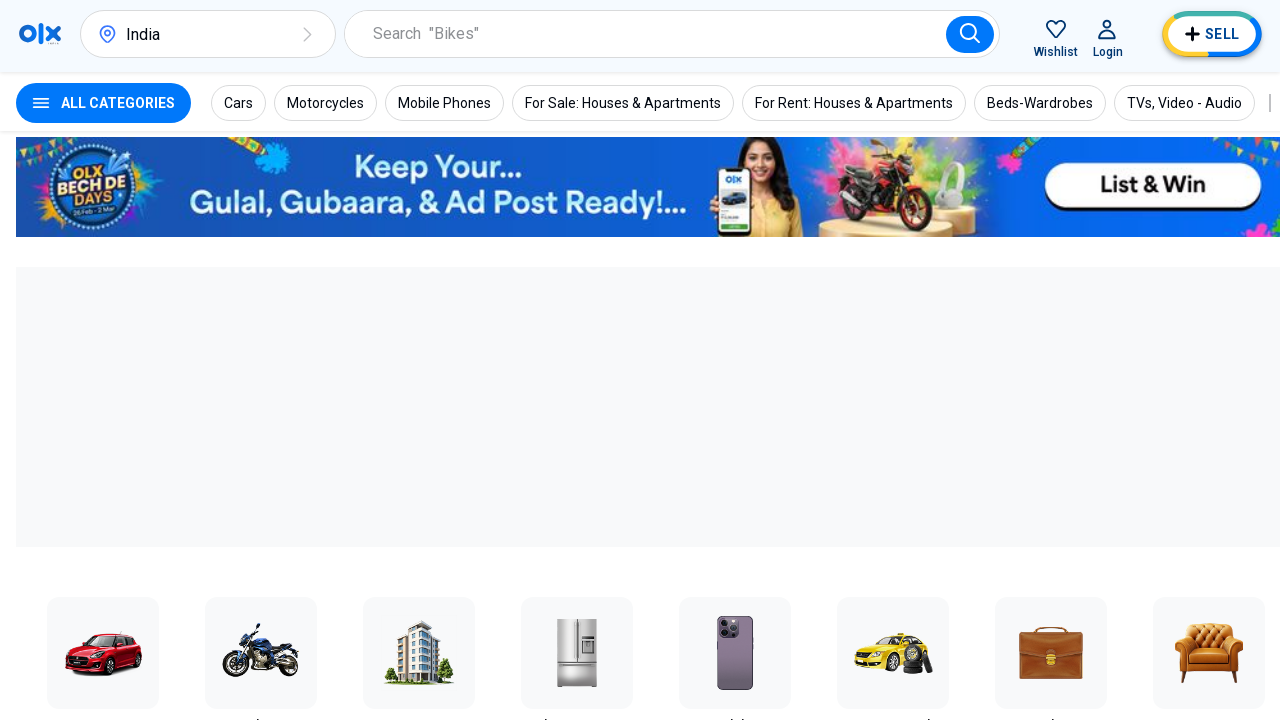